Tests link navigation by opening multiple footer links in new tabs and switching between them

Starting URL: https://rahulshettyacademy.com/AutomationPractice/

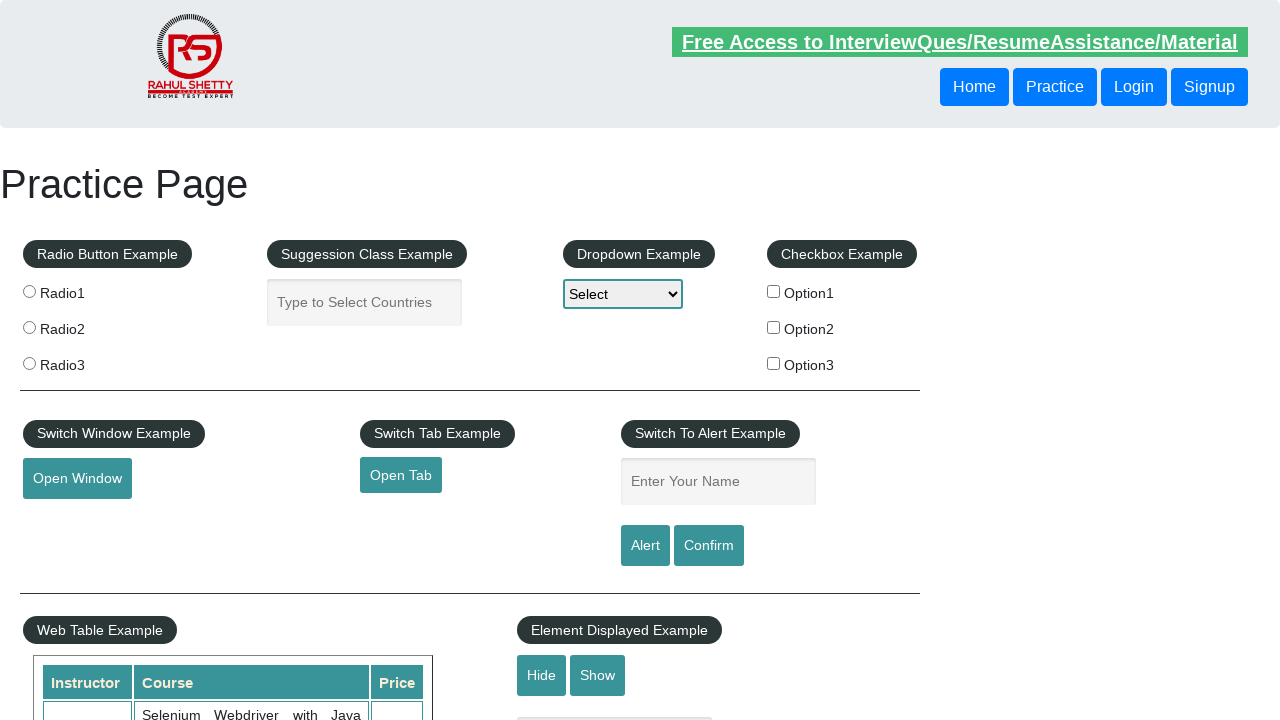

Retrieved all links on page - total count: 27
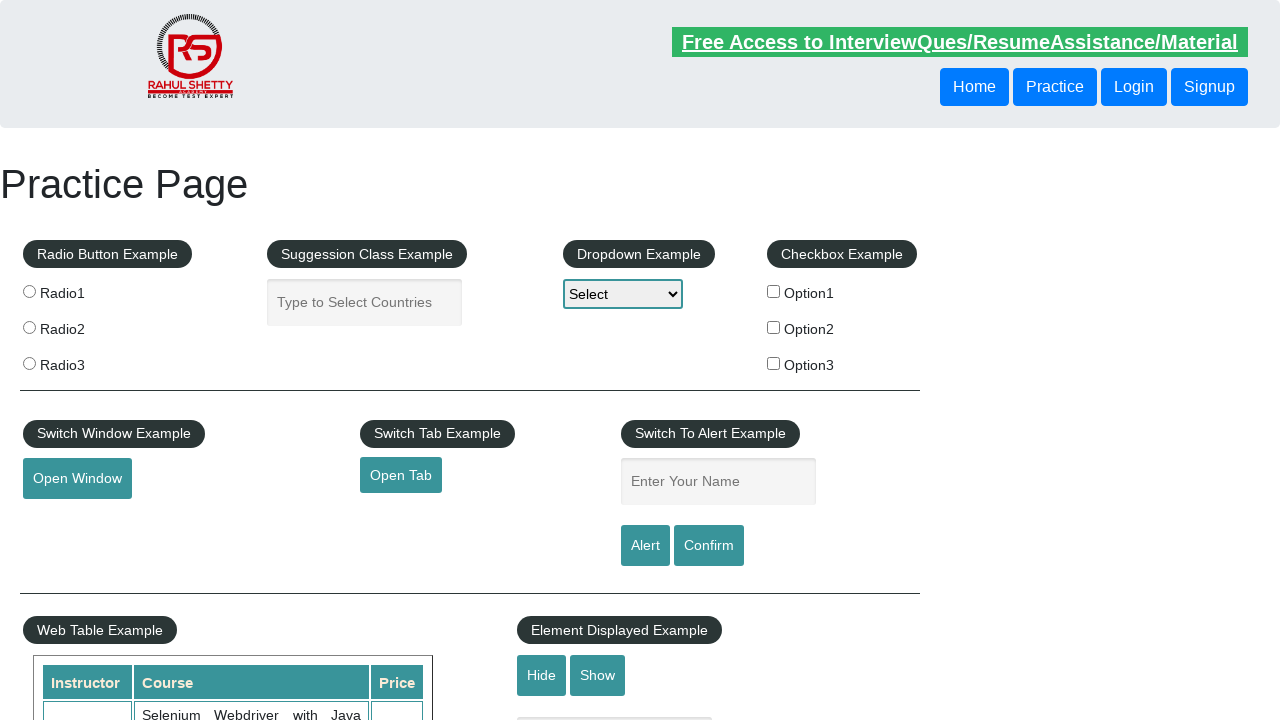

Located footer section element
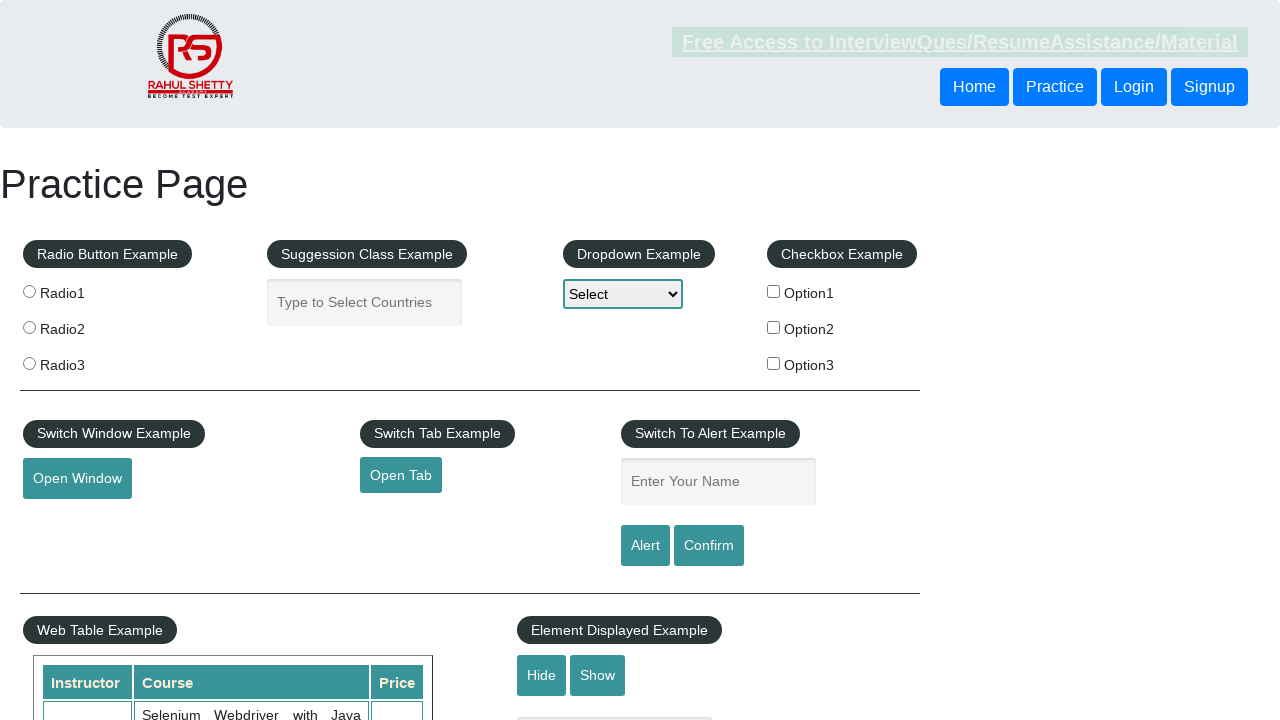

Counted footer section links - total: 20
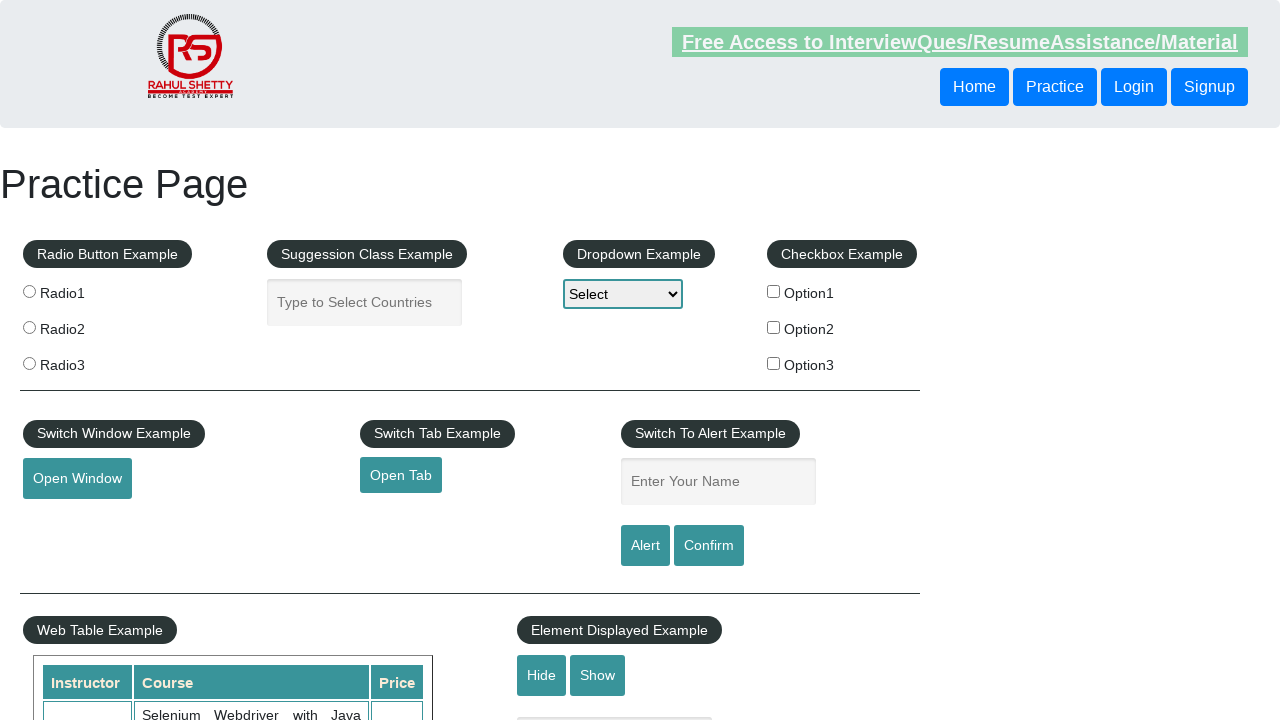

Located first column of footer links
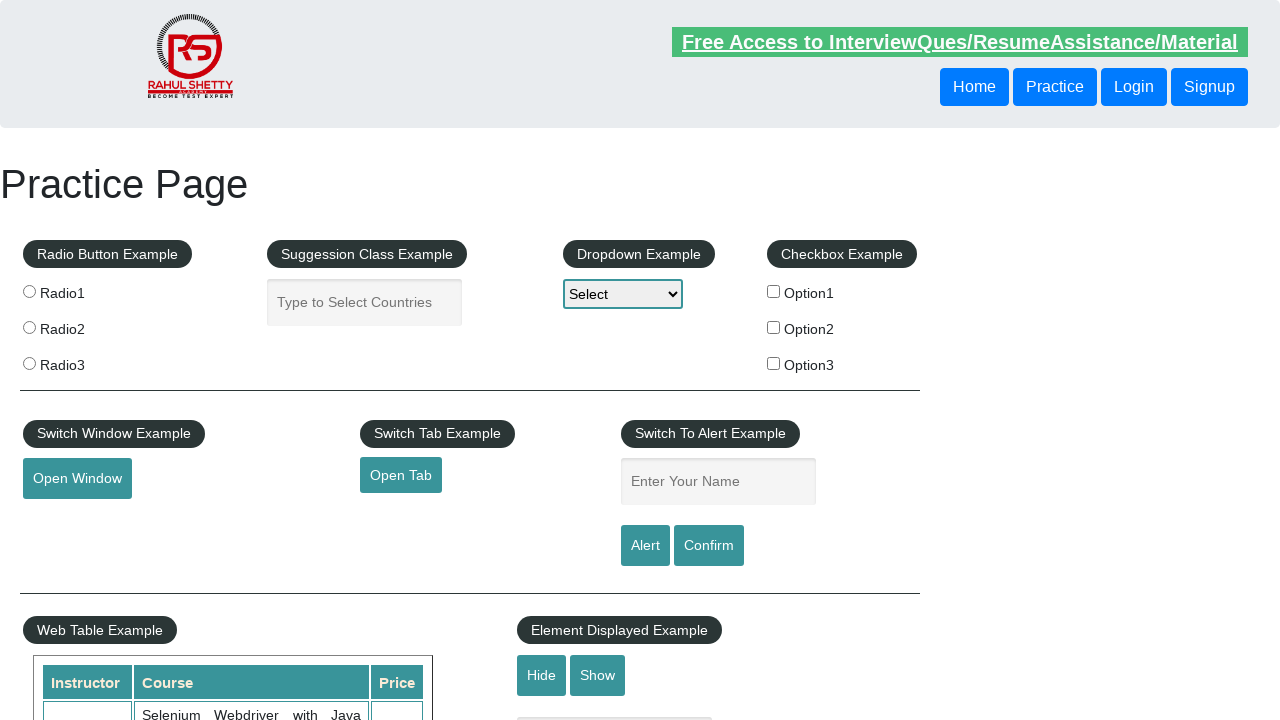

Retrieved first column footer links - count: 5
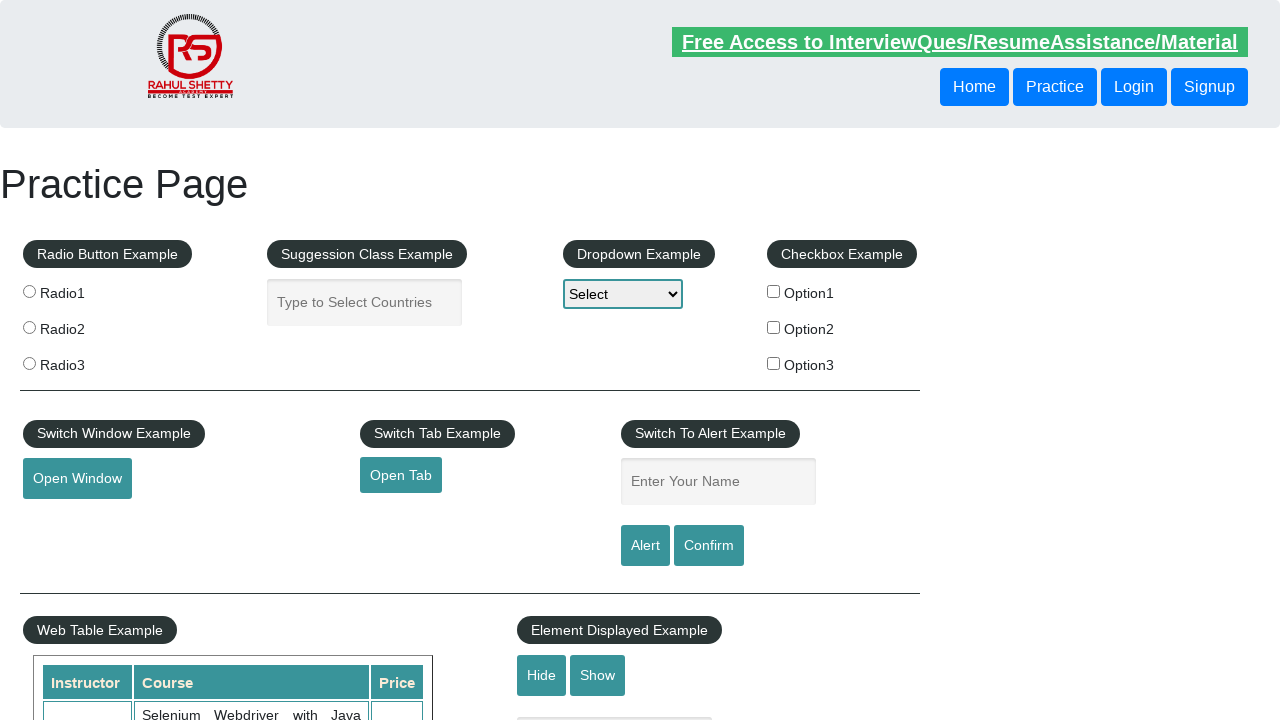

Located footer link at index 1
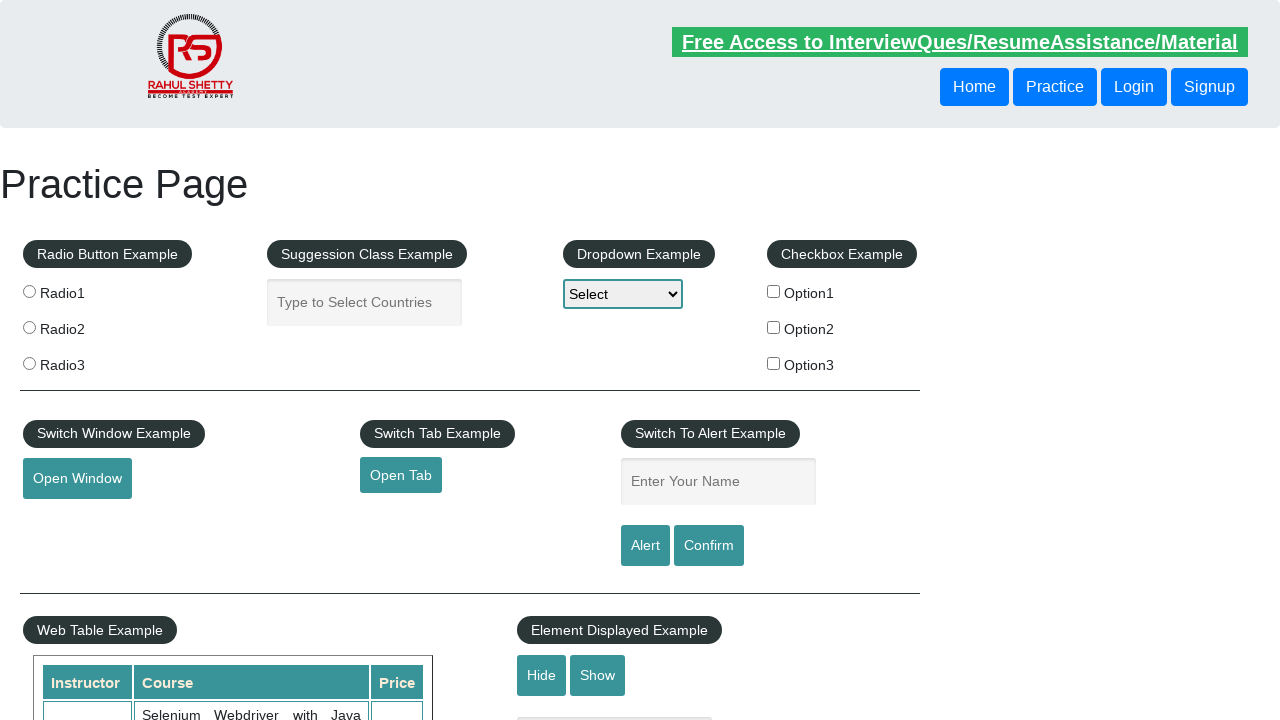

Opened footer link 1 in new tab using Ctrl+Click at (68, 520) on #gf-BIG >> xpath=//table/tbody/tr/td[1]/ul >> a >> nth=1
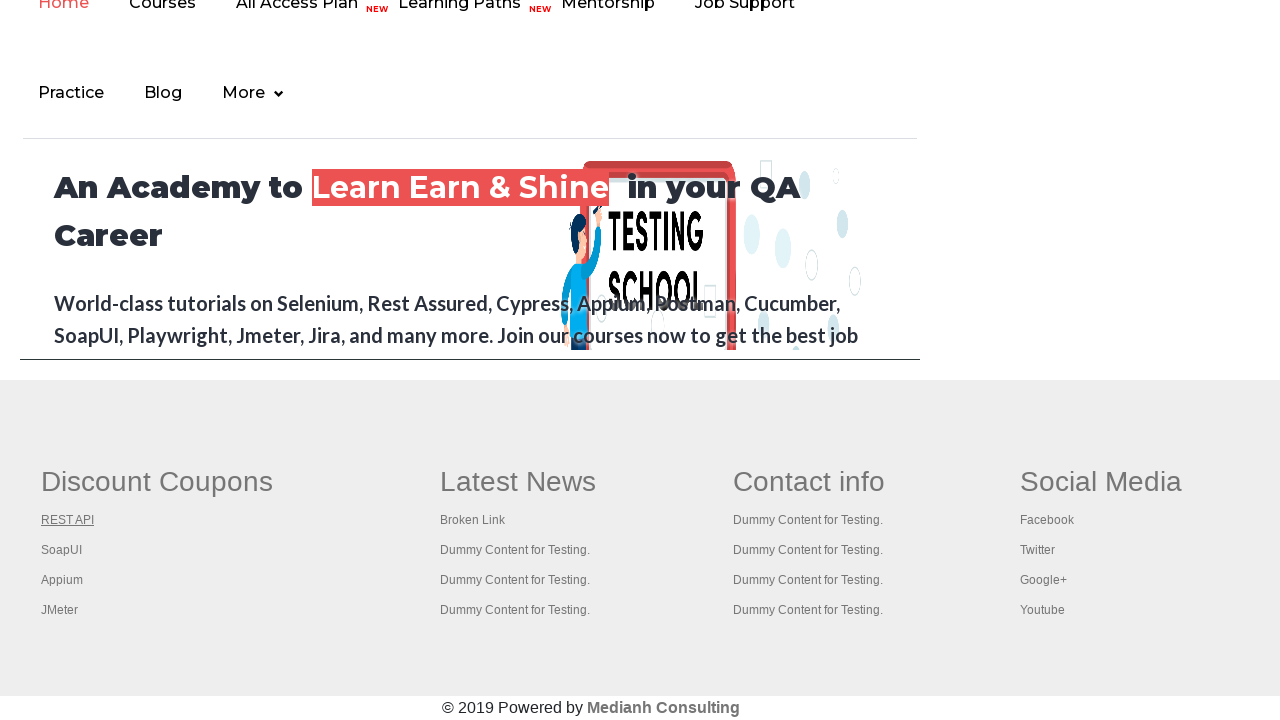

Waited 1000ms for new tab to load
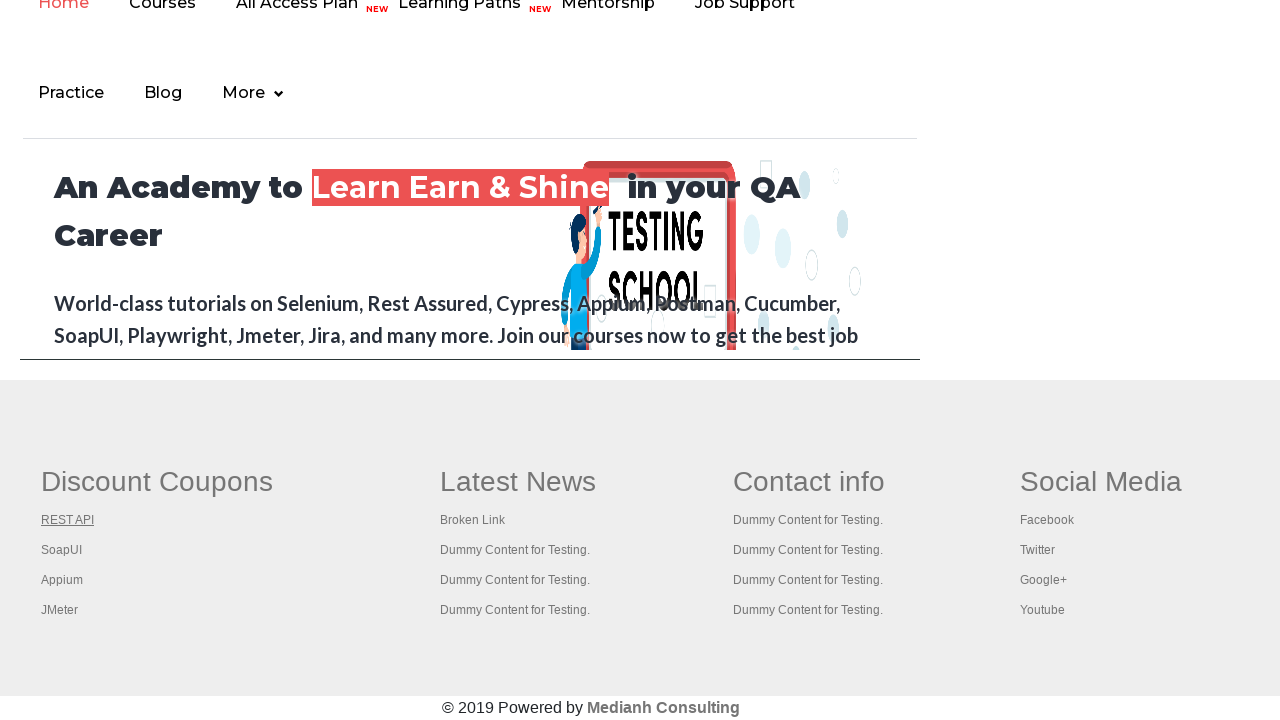

Located footer link at index 2
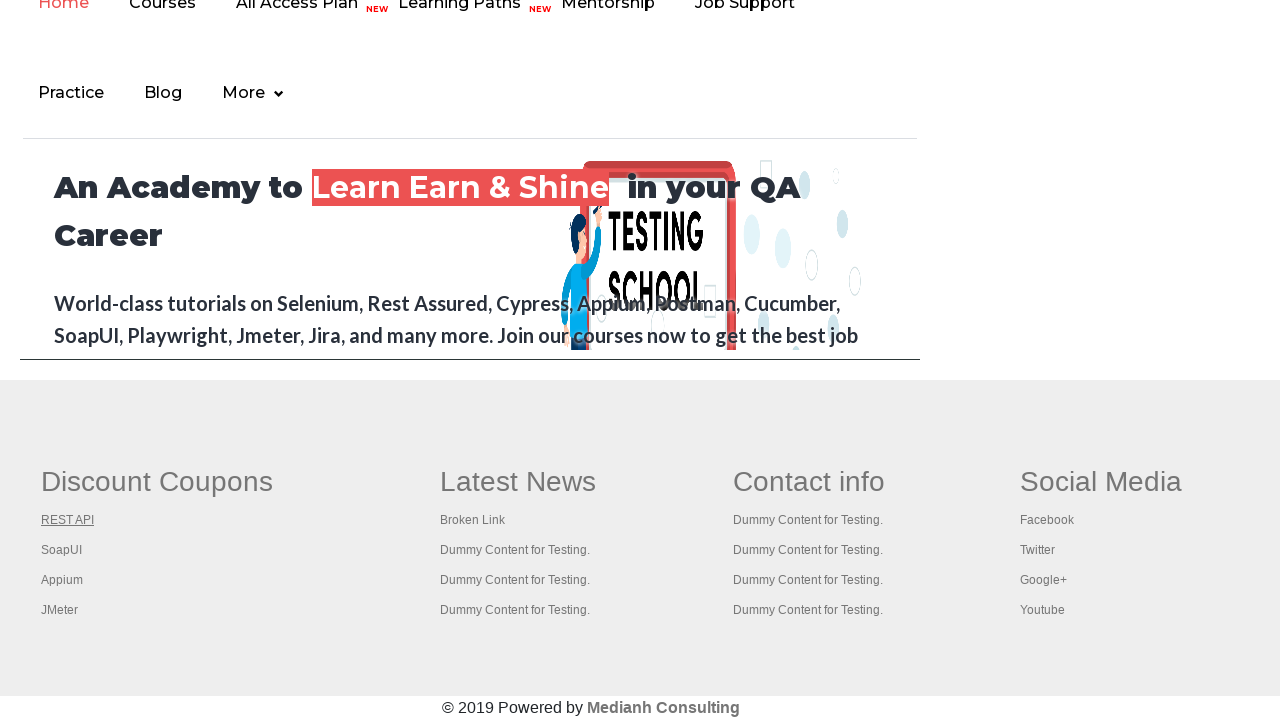

Opened footer link 2 in new tab using Ctrl+Click at (62, 550) on #gf-BIG >> xpath=//table/tbody/tr/td[1]/ul >> a >> nth=2
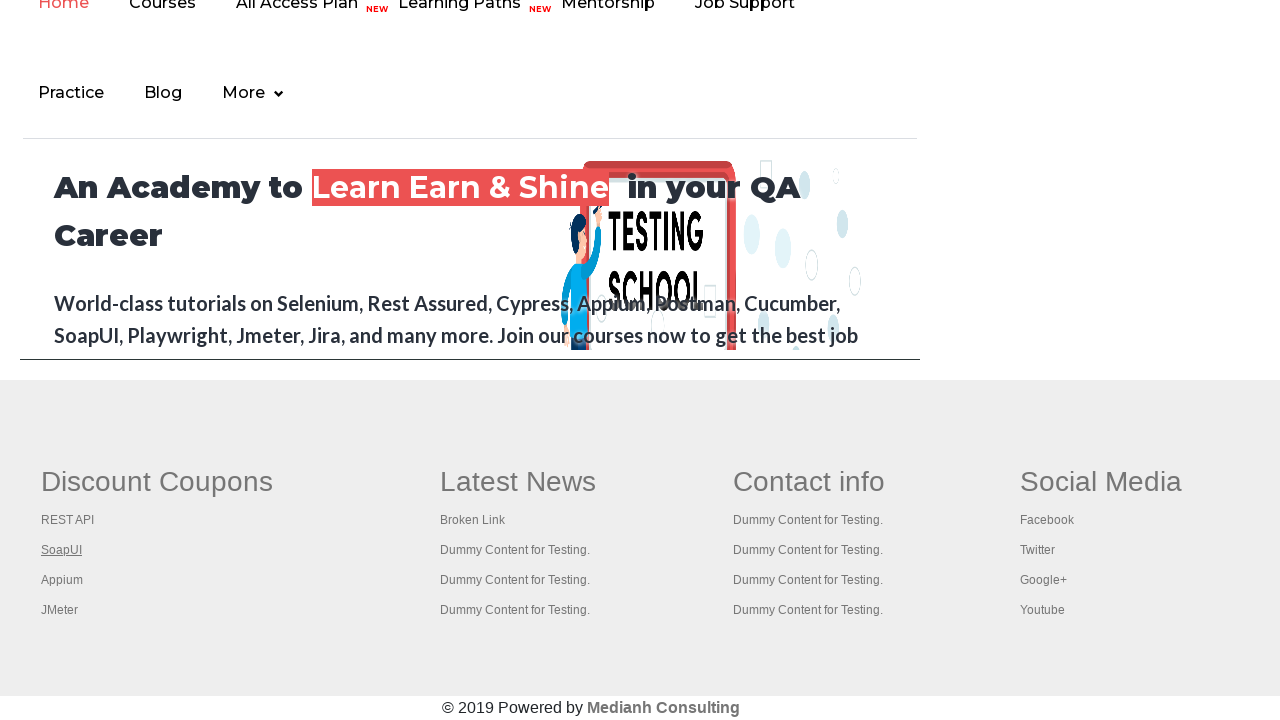

Waited 1000ms for new tab to load
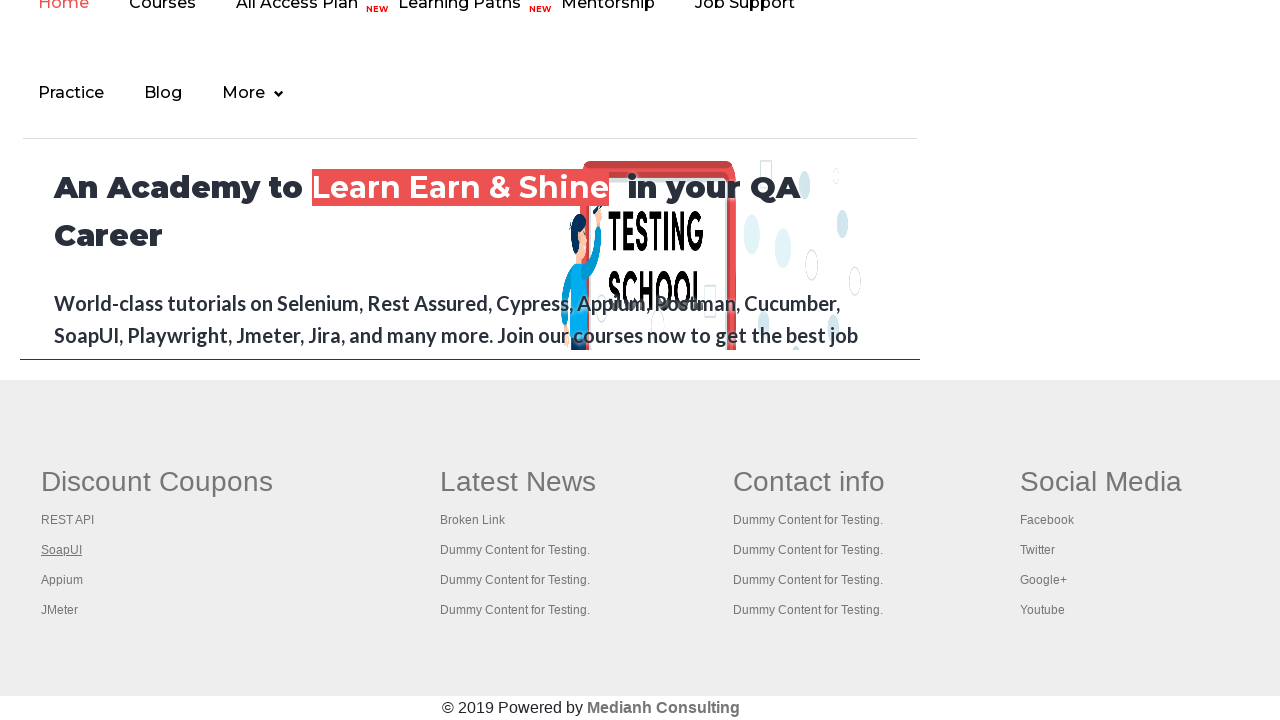

Located footer link at index 3
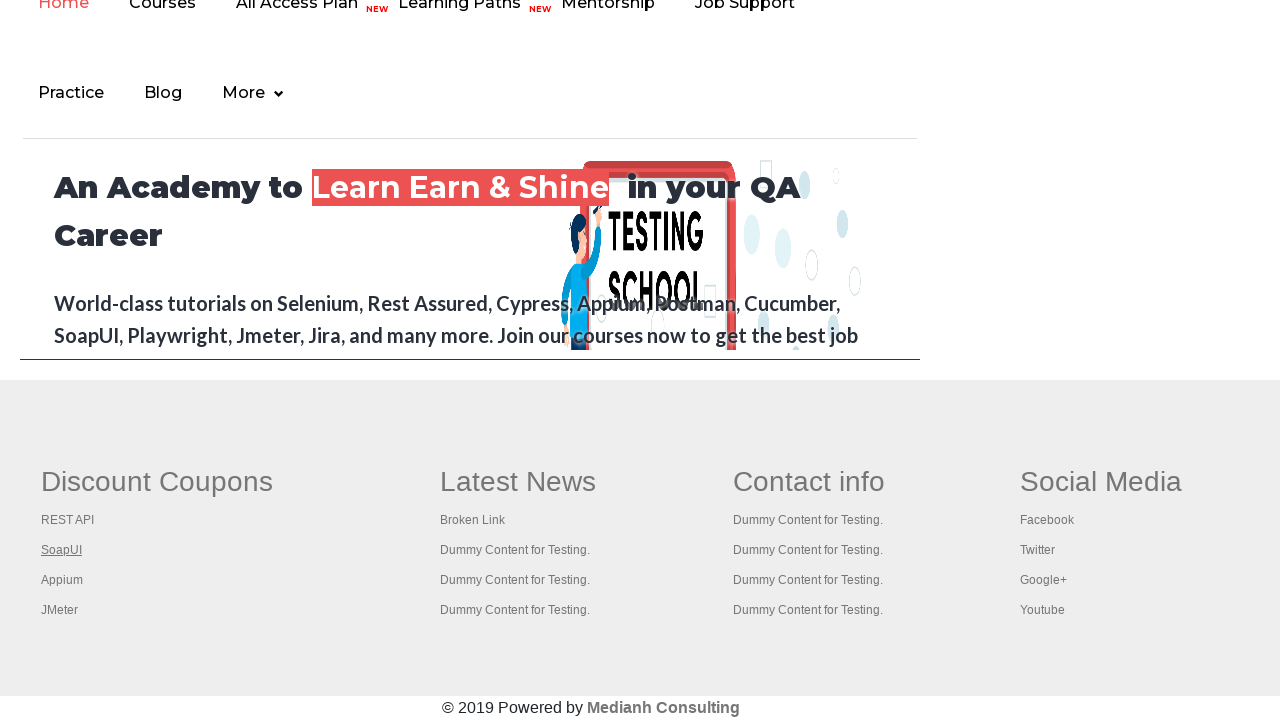

Opened footer link 3 in new tab using Ctrl+Click at (62, 580) on #gf-BIG >> xpath=//table/tbody/tr/td[1]/ul >> a >> nth=3
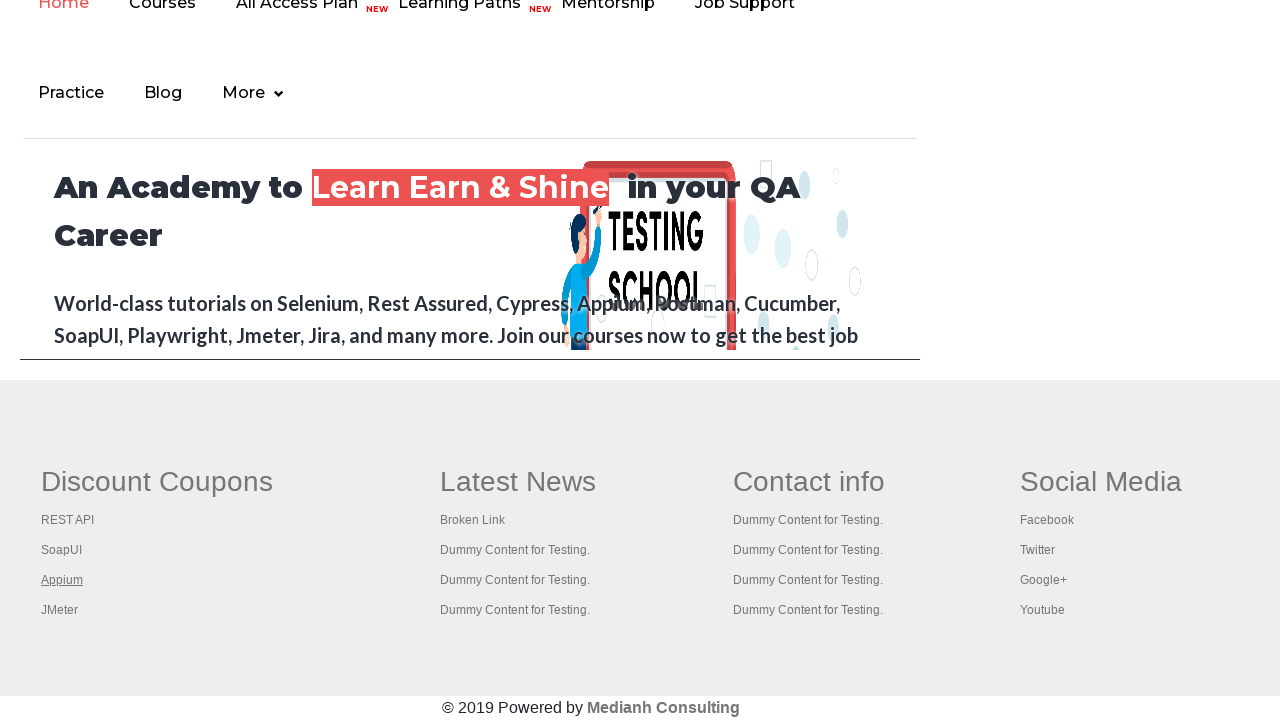

Waited 1000ms for new tab to load
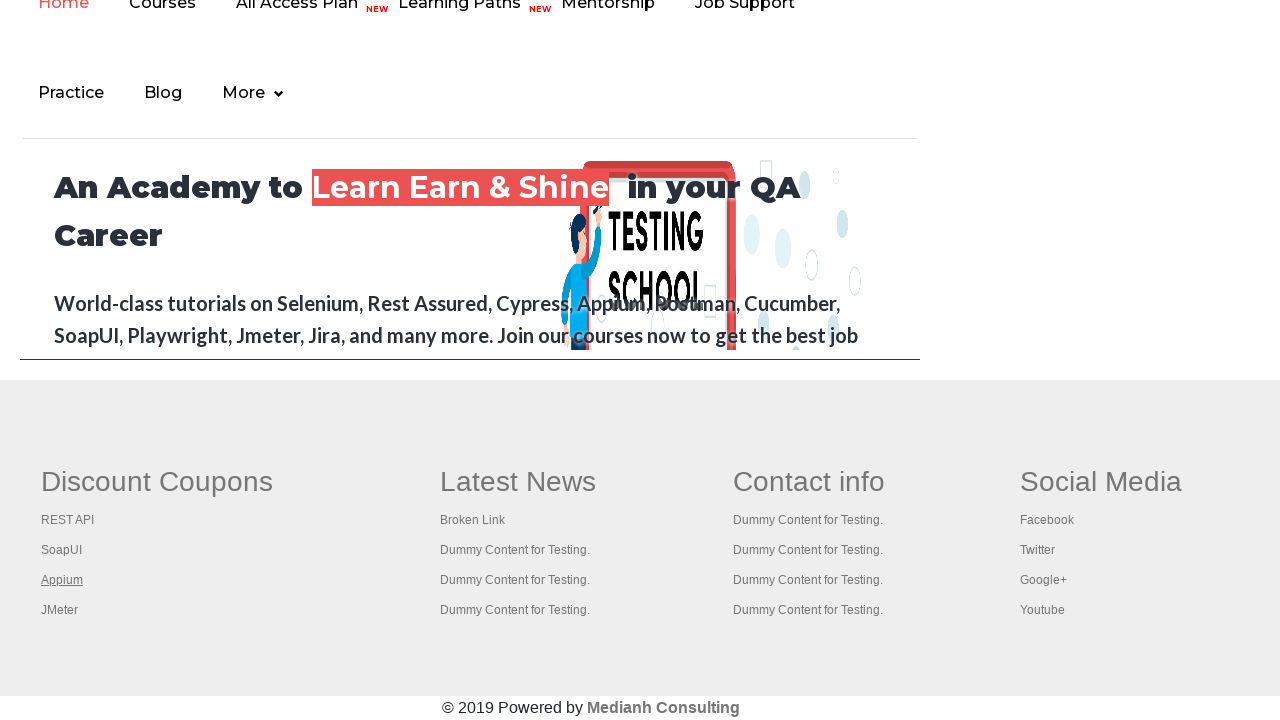

Located footer link at index 4
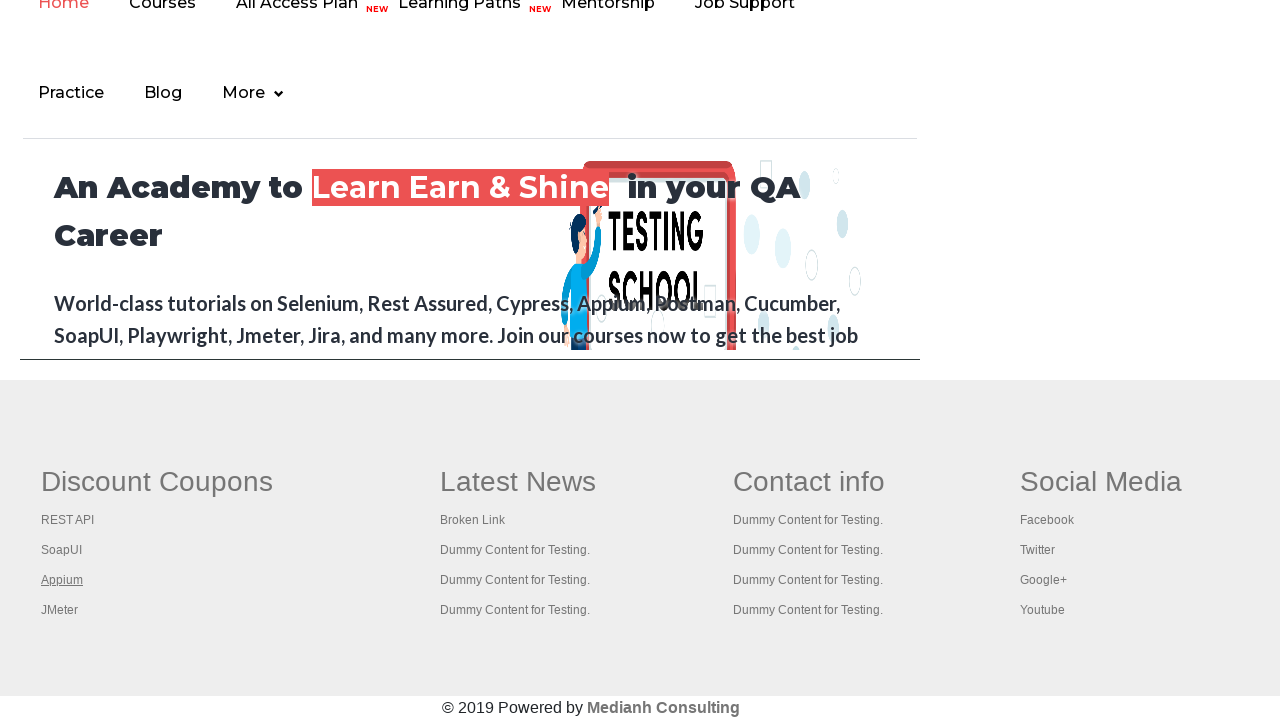

Opened footer link 4 in new tab using Ctrl+Click at (60, 610) on #gf-BIG >> xpath=//table/tbody/tr/td[1]/ul >> a >> nth=4
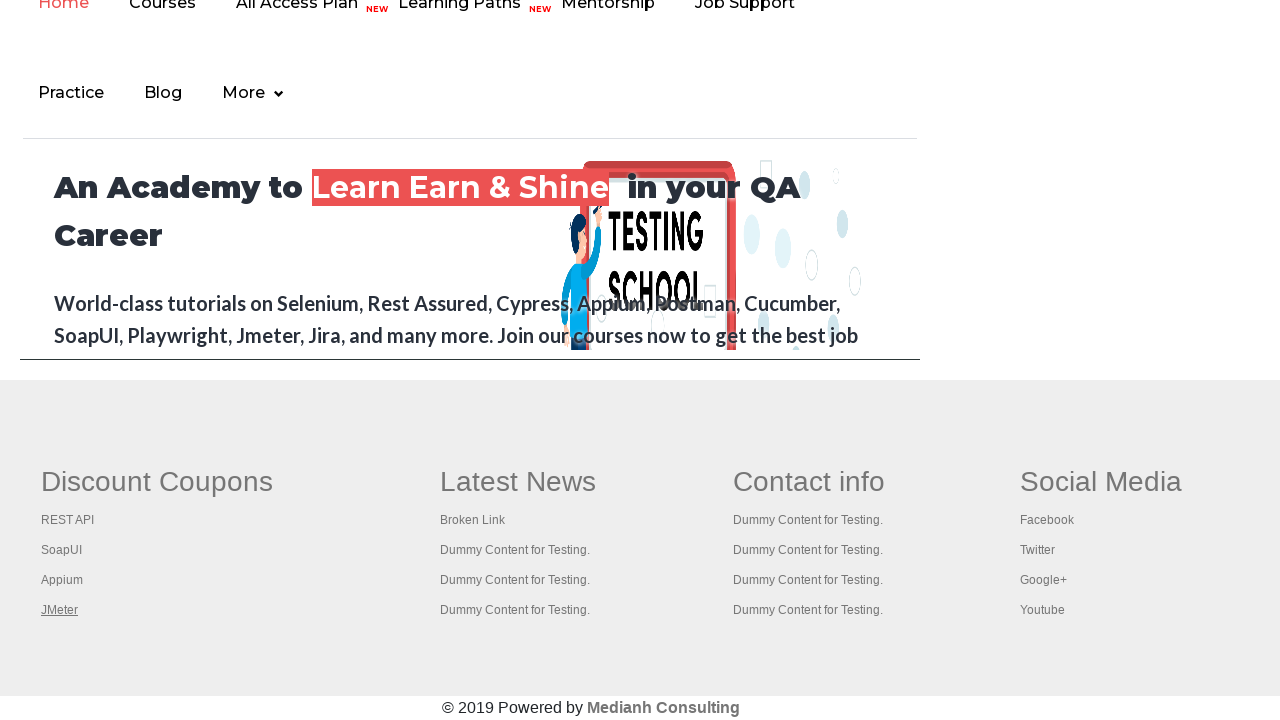

Waited 1000ms for new tab to load
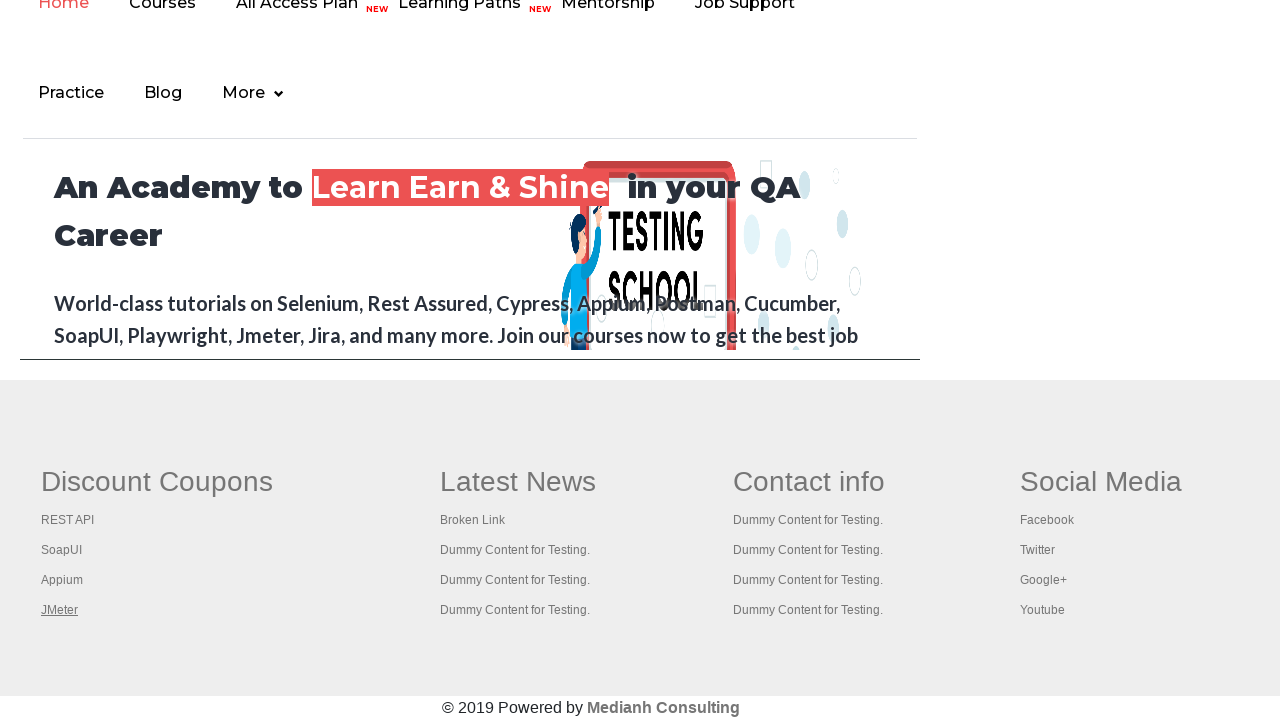

Retrieved all open pages/tabs - total: 5
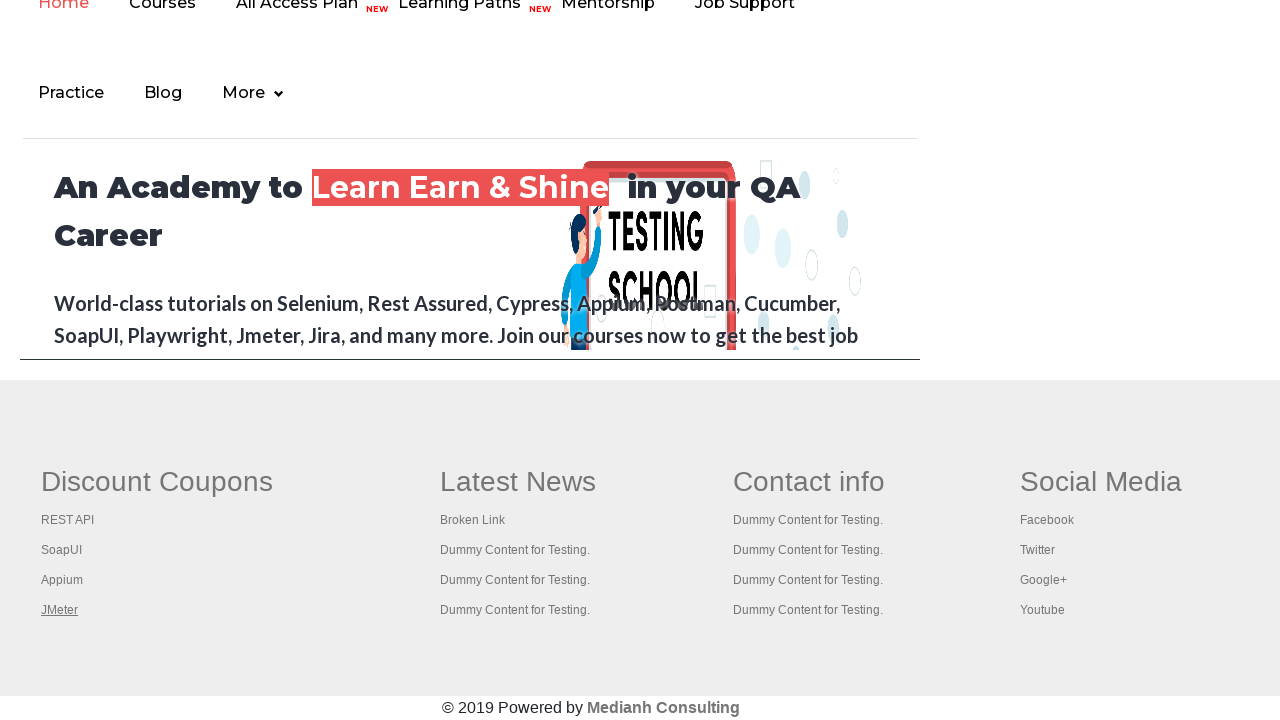

Switched to tab: Practice Page
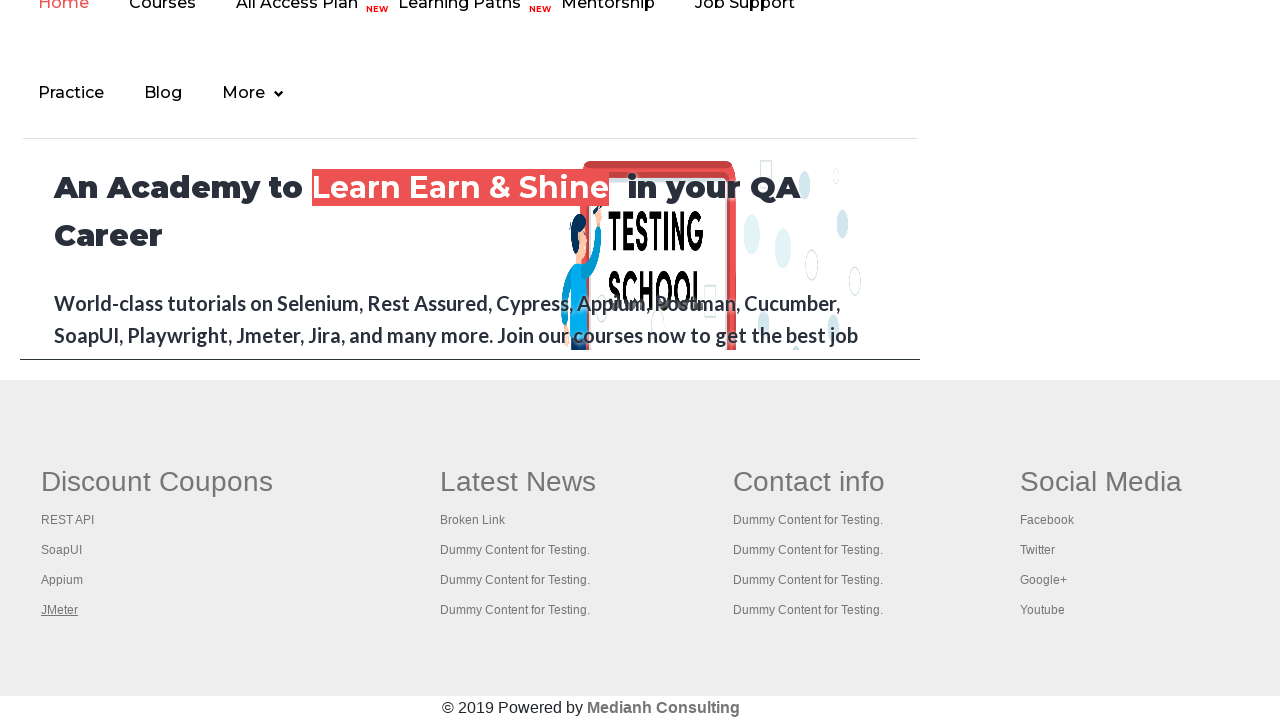

Switched to tab: REST API Tutorial
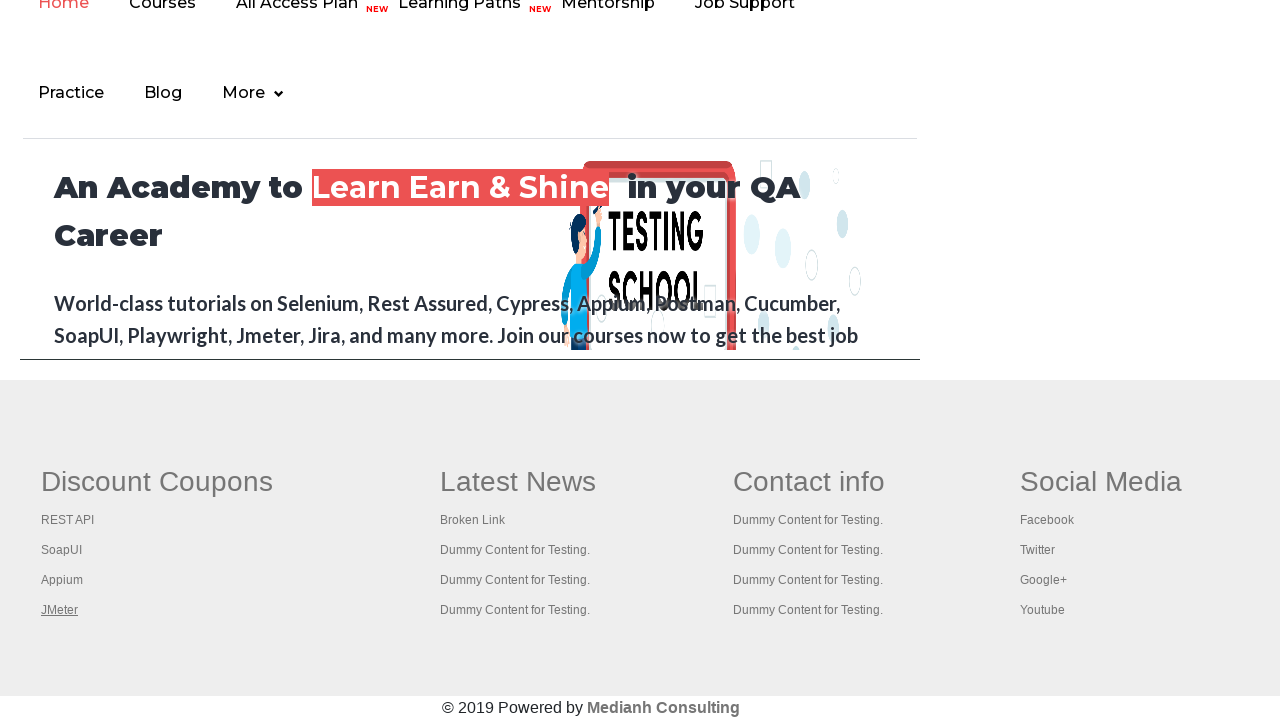

Switched to tab: The World’s Most Popular API Testing Tool | SoapUI
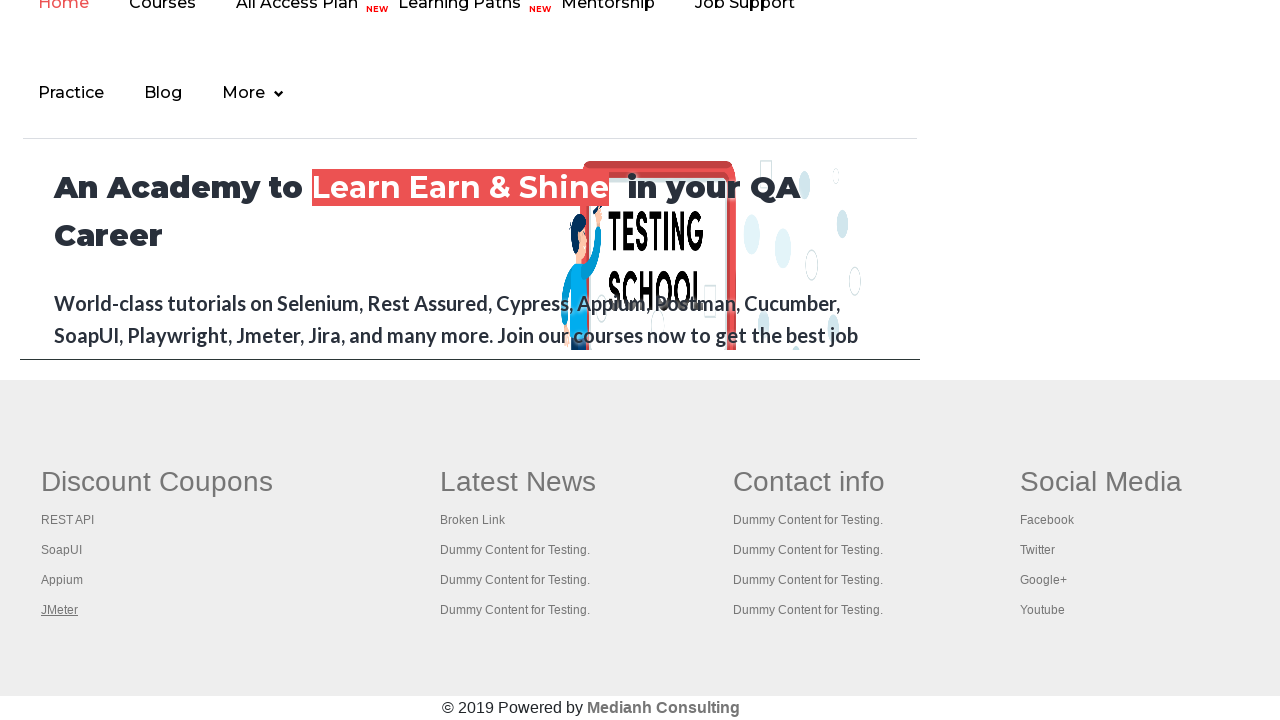

Switched to tab: Appium tutorial for Mobile Apps testing | RahulShetty Academy | Rahul
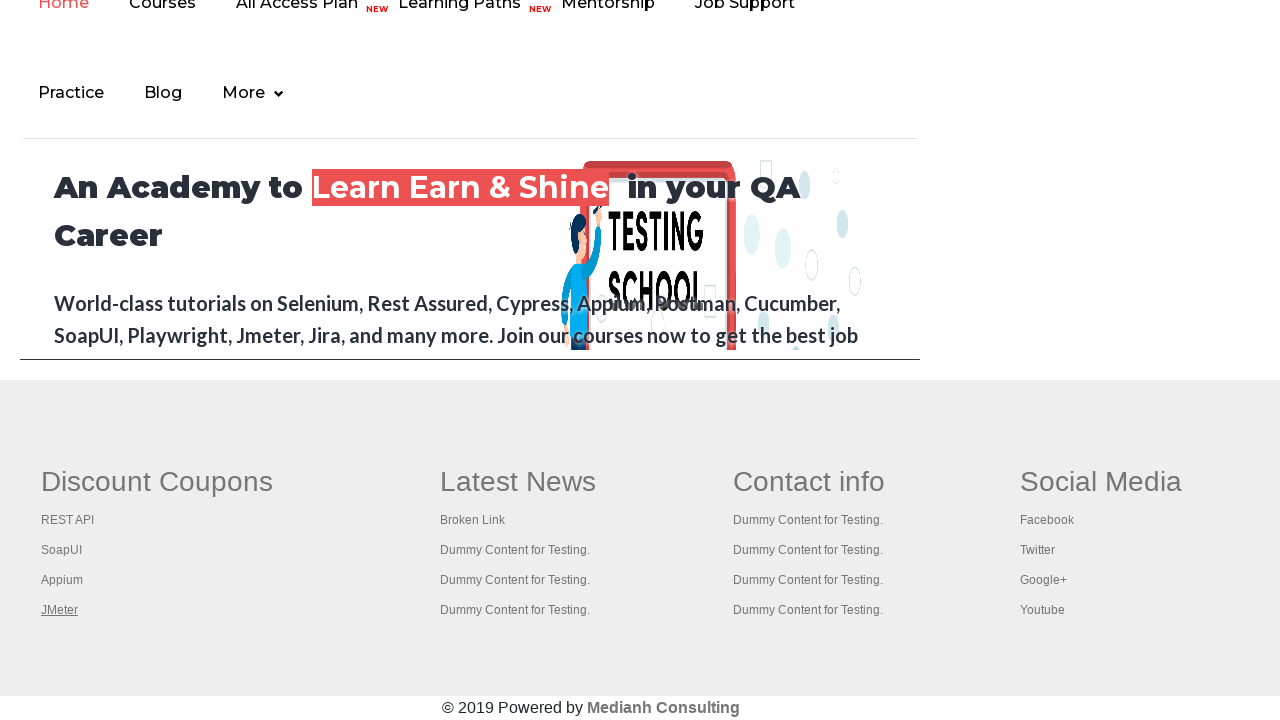

Switched to tab: Apache JMeter - Apache JMeter™
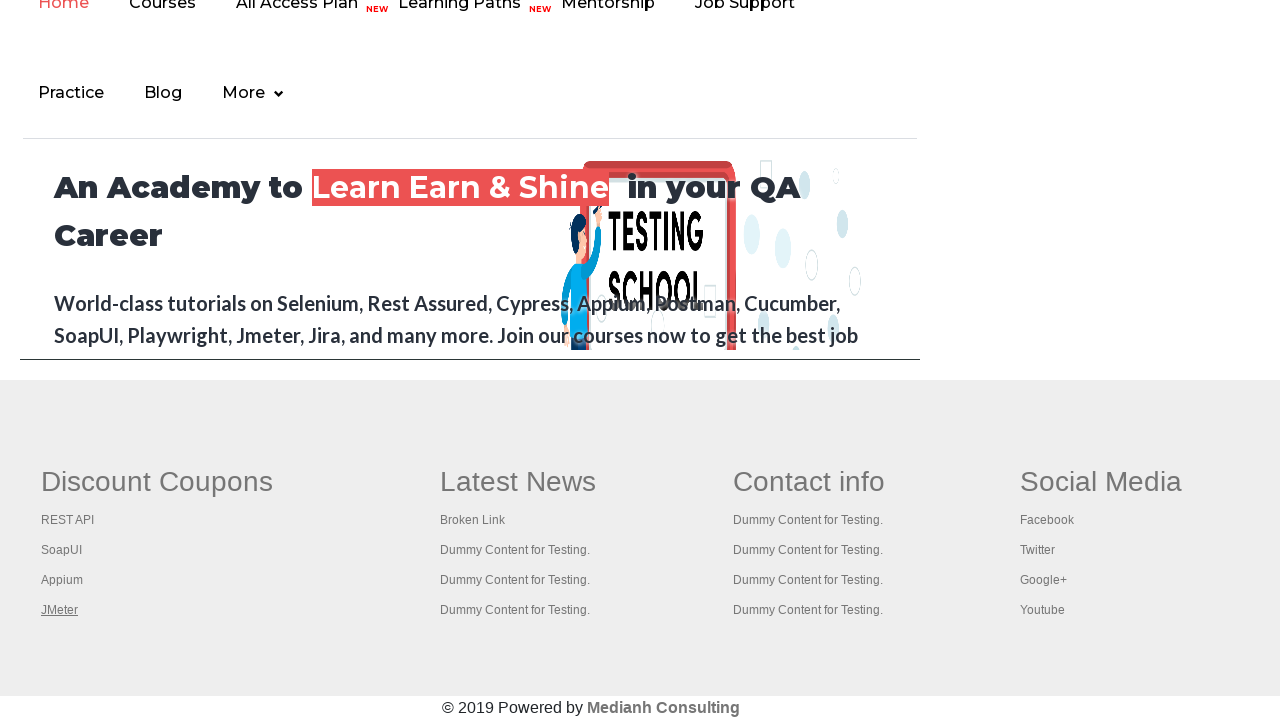

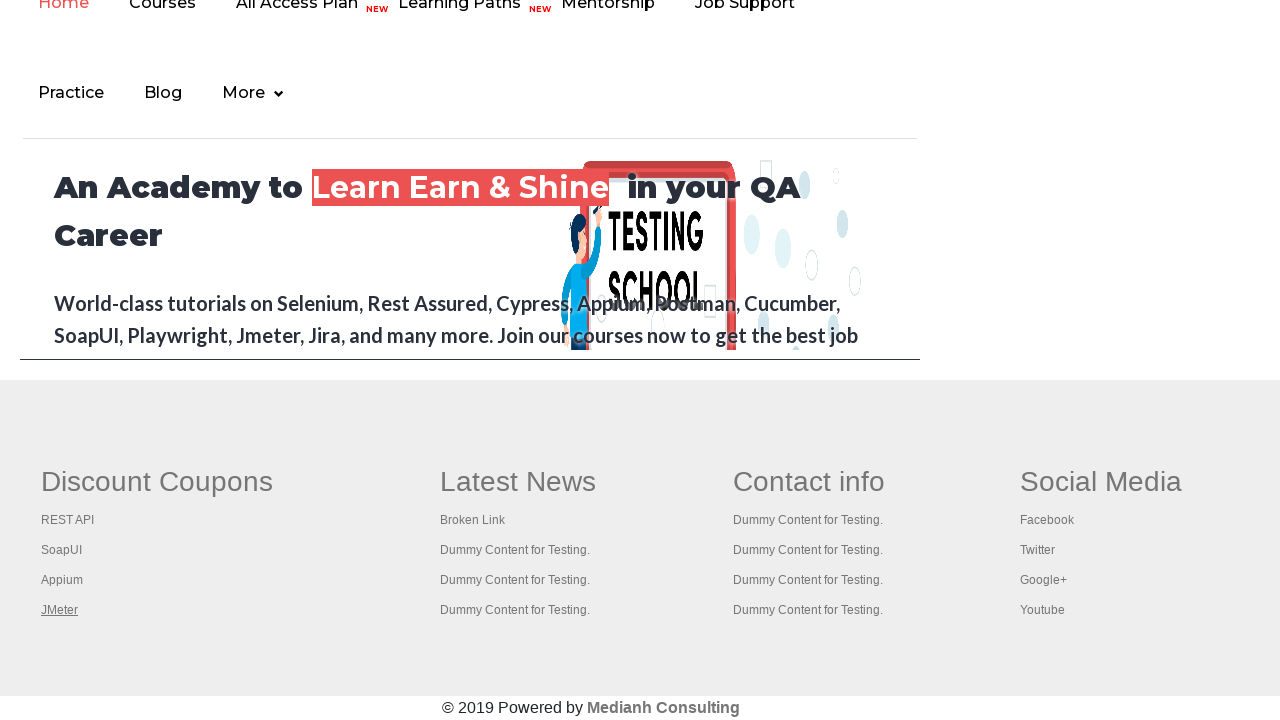